Tests progress bar functionality by clicking start, waiting for the progress bar to reach 75%, then clicking stop to halt the progress.

Starting URL: http://uitestingplayground.com/progressbar

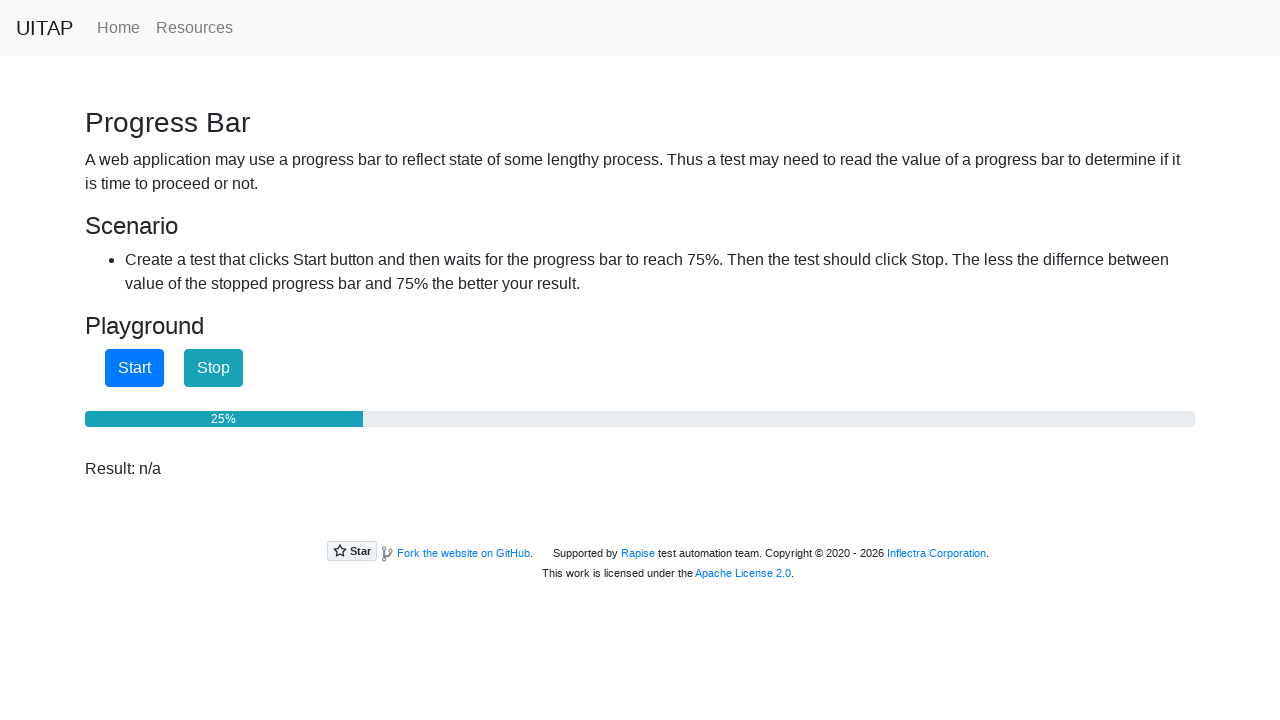

Clicked start button to begin progress bar at (134, 368) on #startButton
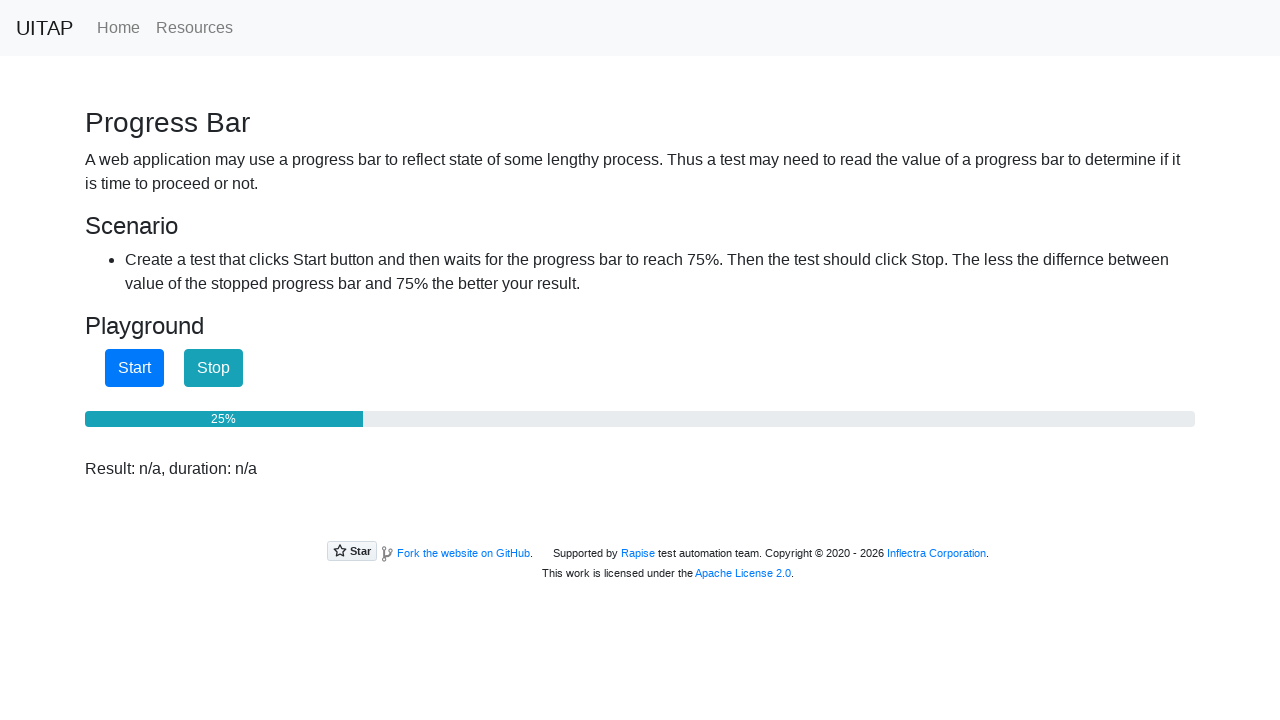

Located progress bar element
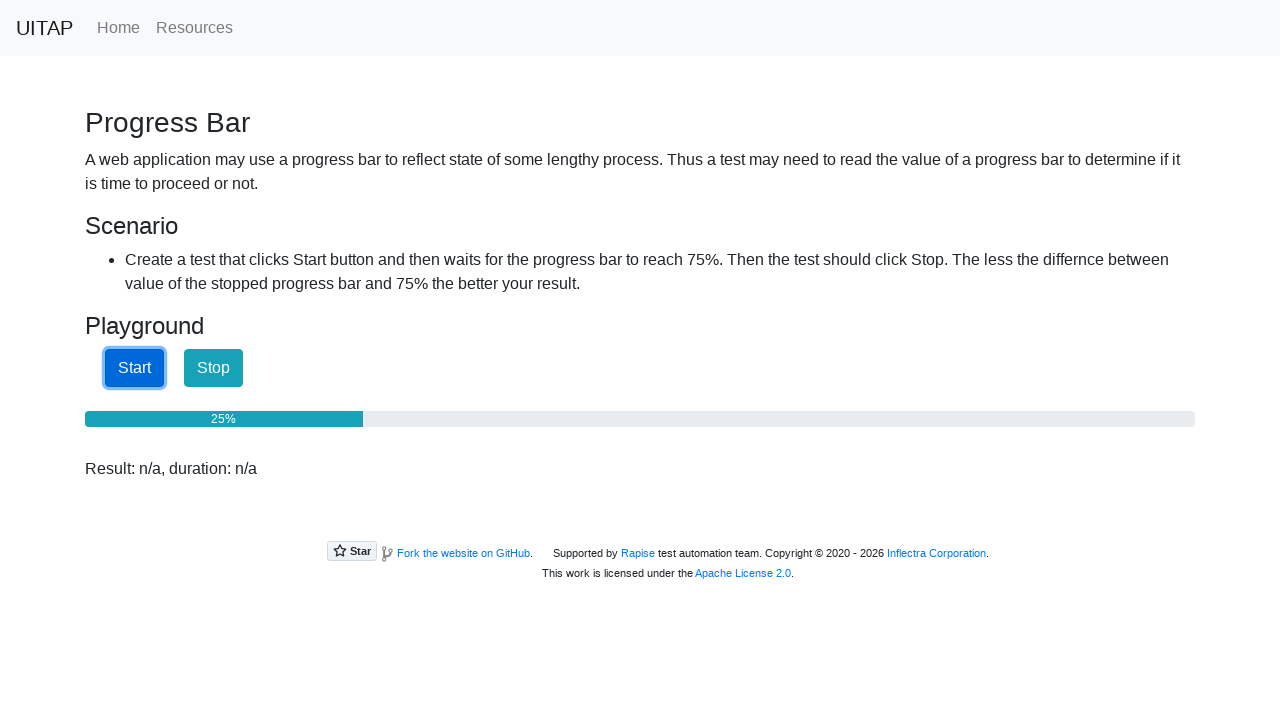

Progress bar reached 75%
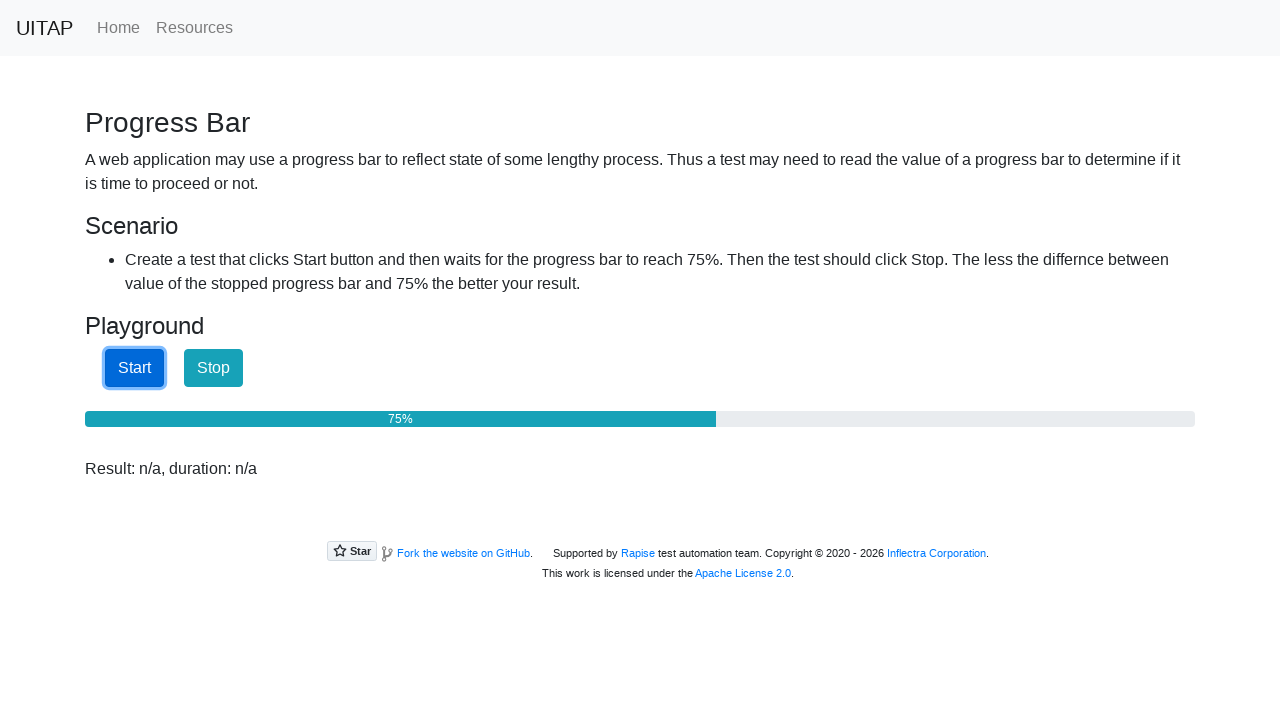

Clicked stop button to halt progress bar at (214, 368) on #stopButton
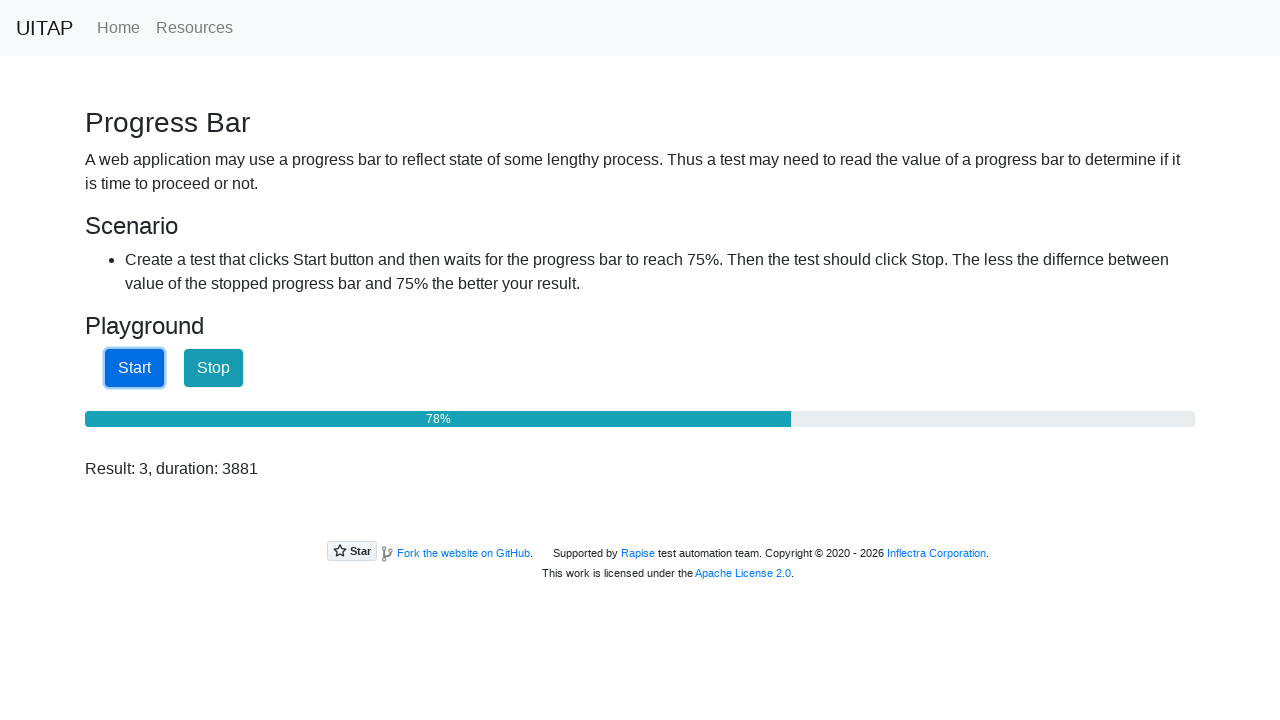

Verified progress bar is visible and has content
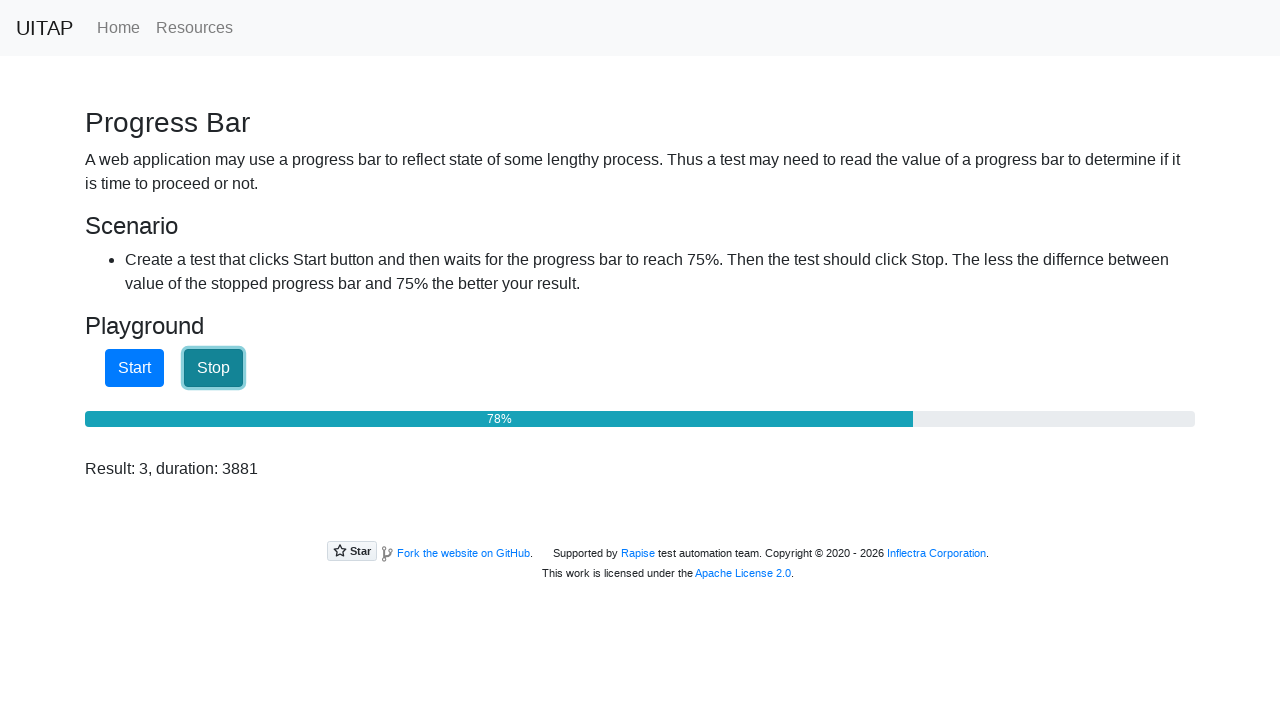

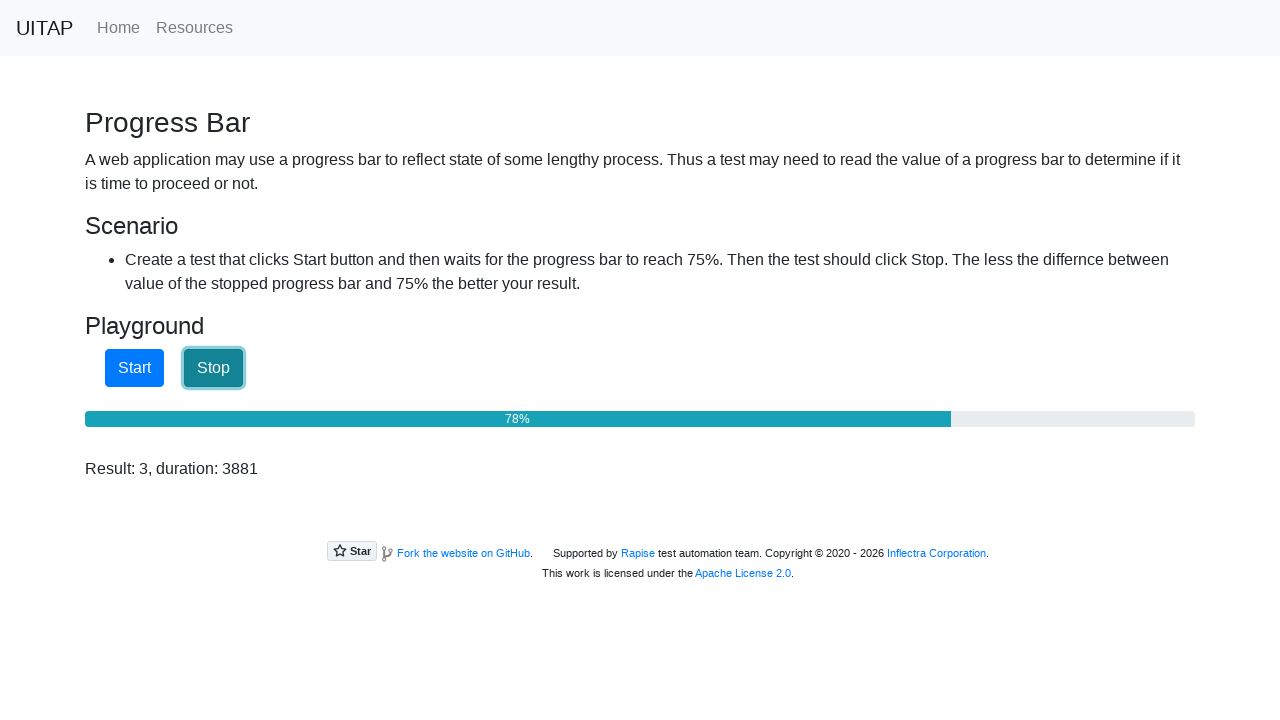